Tests multi-tab browser handling by opening a new tab, navigating to a courses page, extracting text from a course link, switching back to the original tab, and filling a form field with the extracted text.

Starting URL: https://rahulshettyacademy.com/angularpractice/

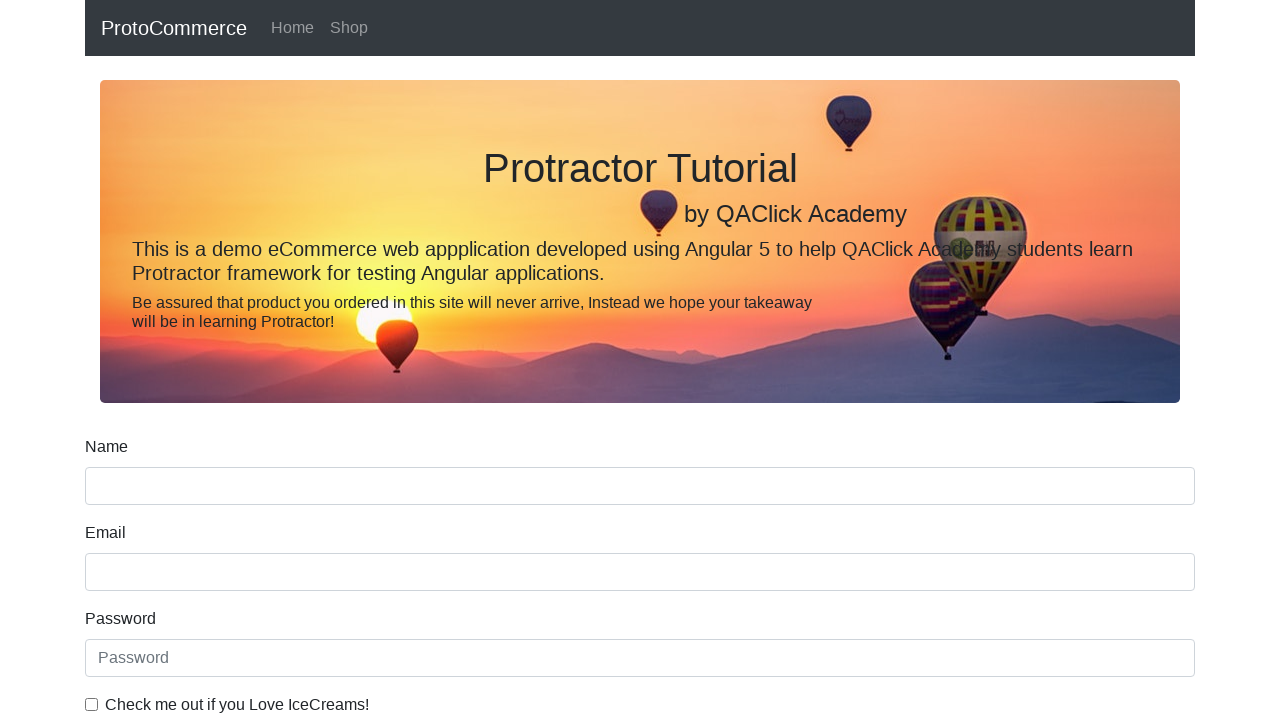

Opened a new tab in the browser context
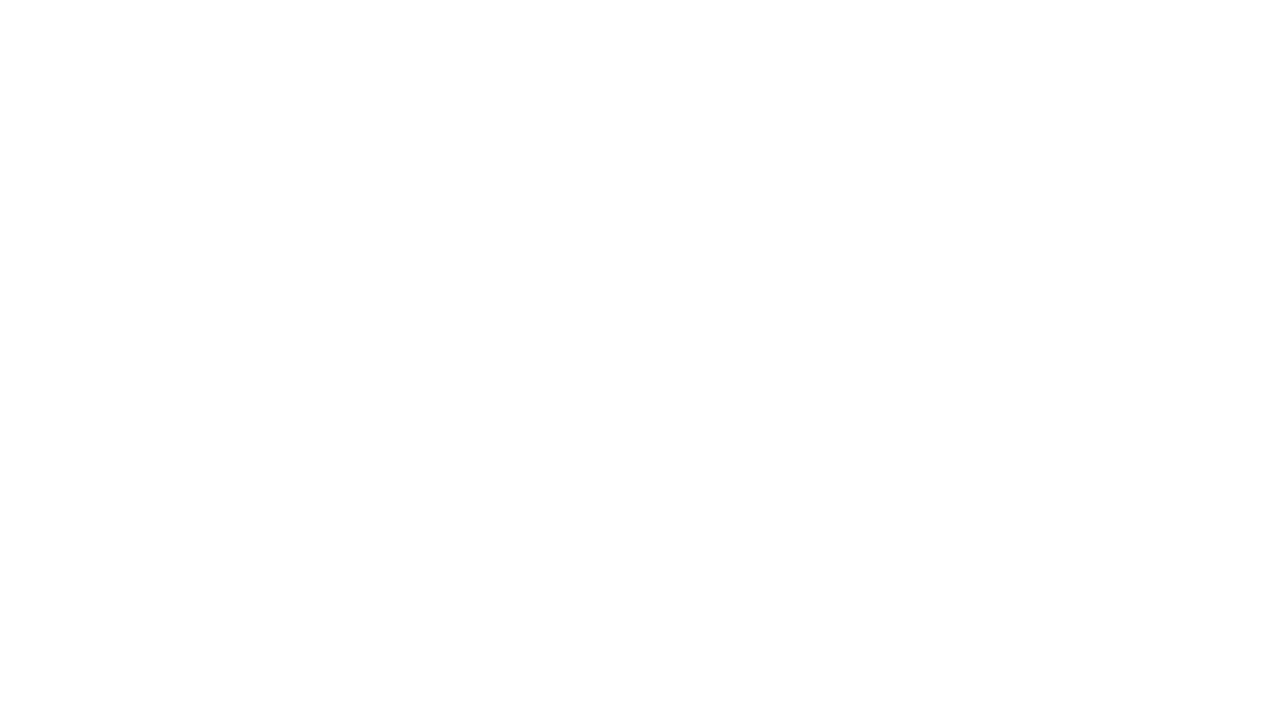

Navigated to courses page in new tab
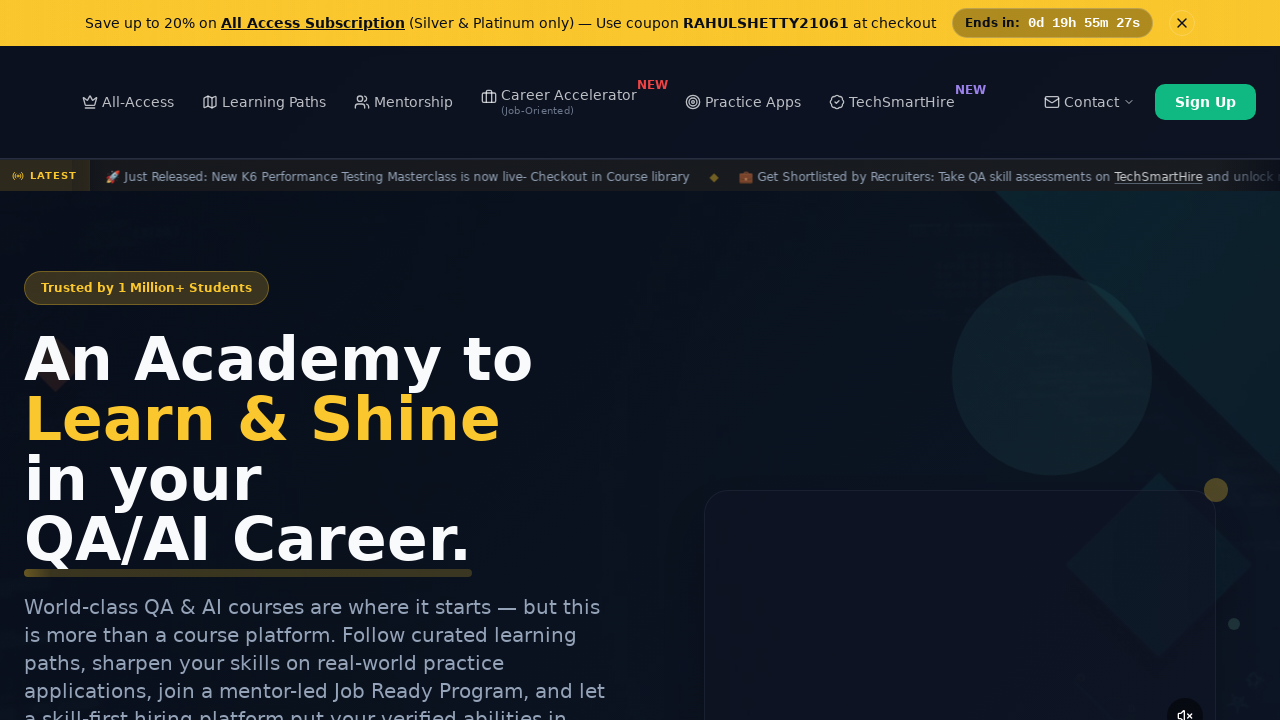

Course links loaded on the courses page
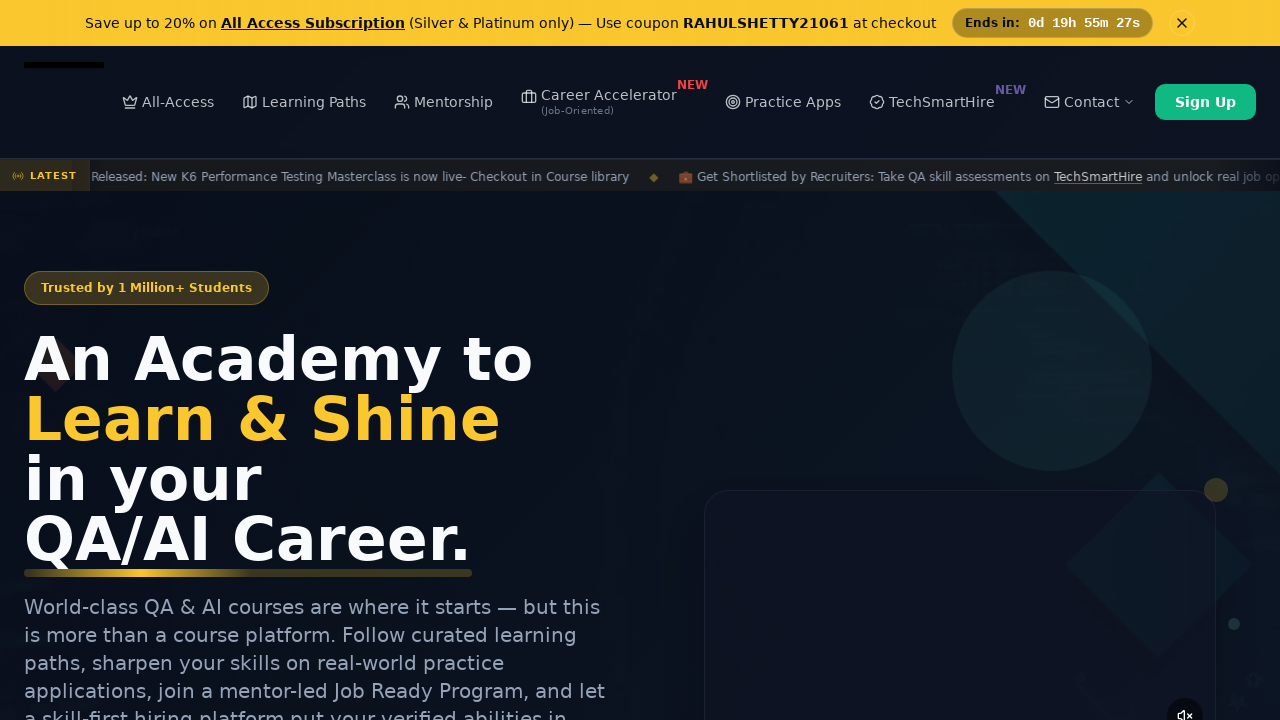

Located all course link elements
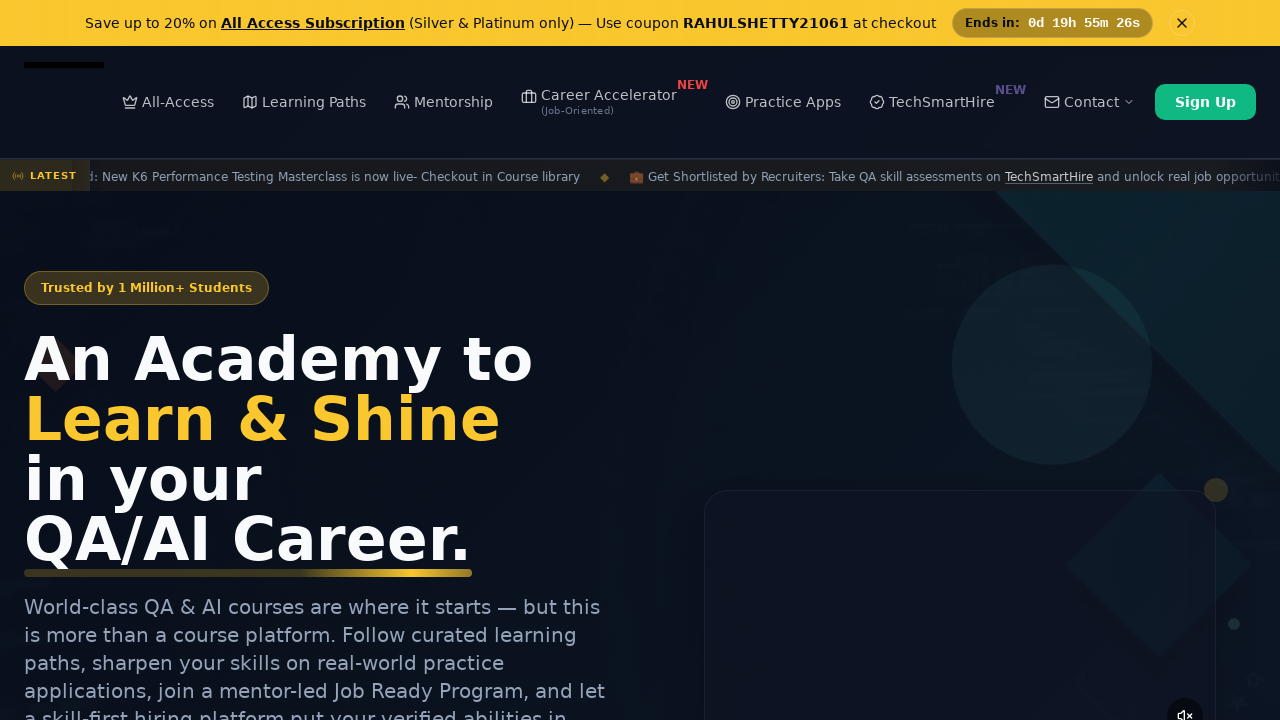

Extracted text from second course link: 'Playwright Testing'
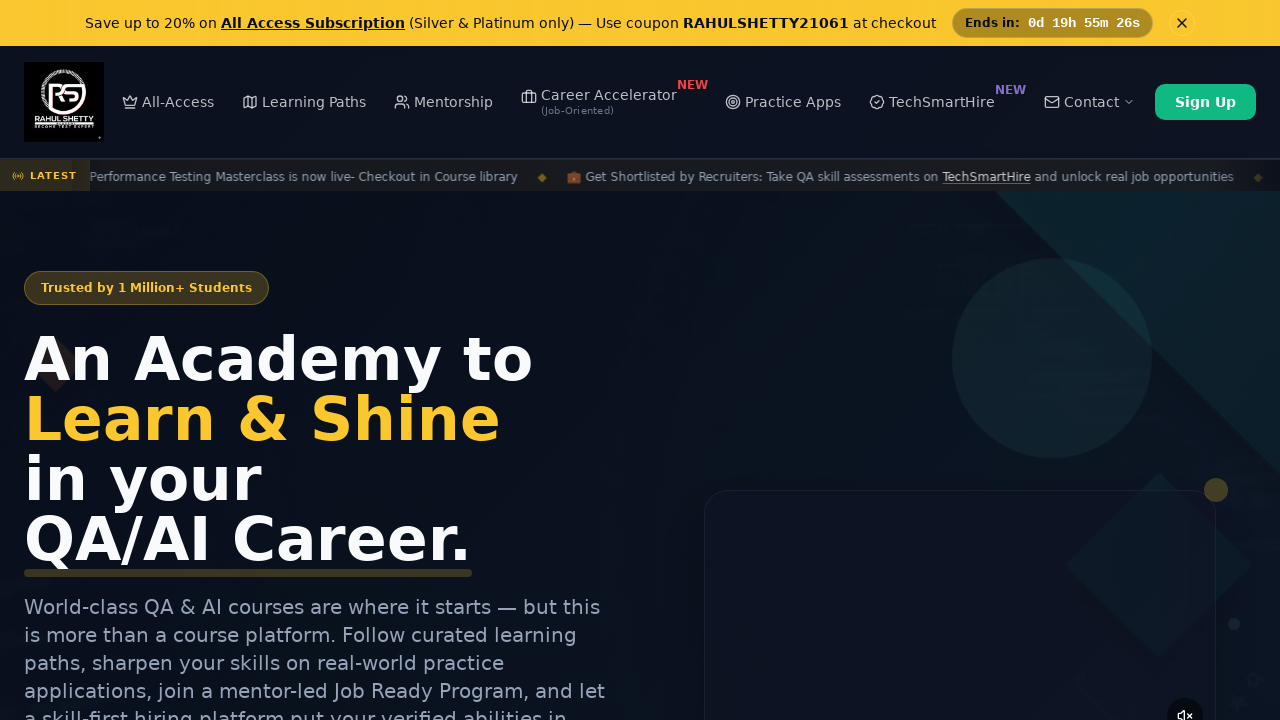

Switched back to the original tab
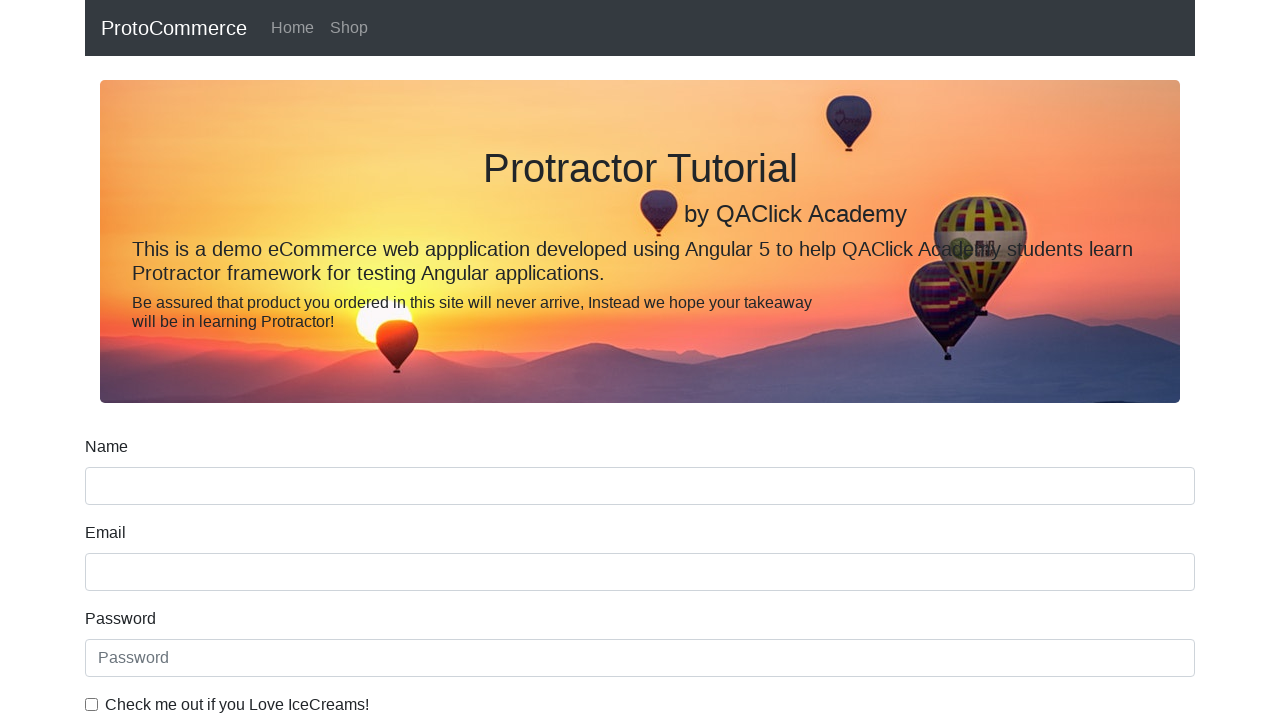

Filled name field with extracted course text: 'Playwright Testing' on input[name='name']
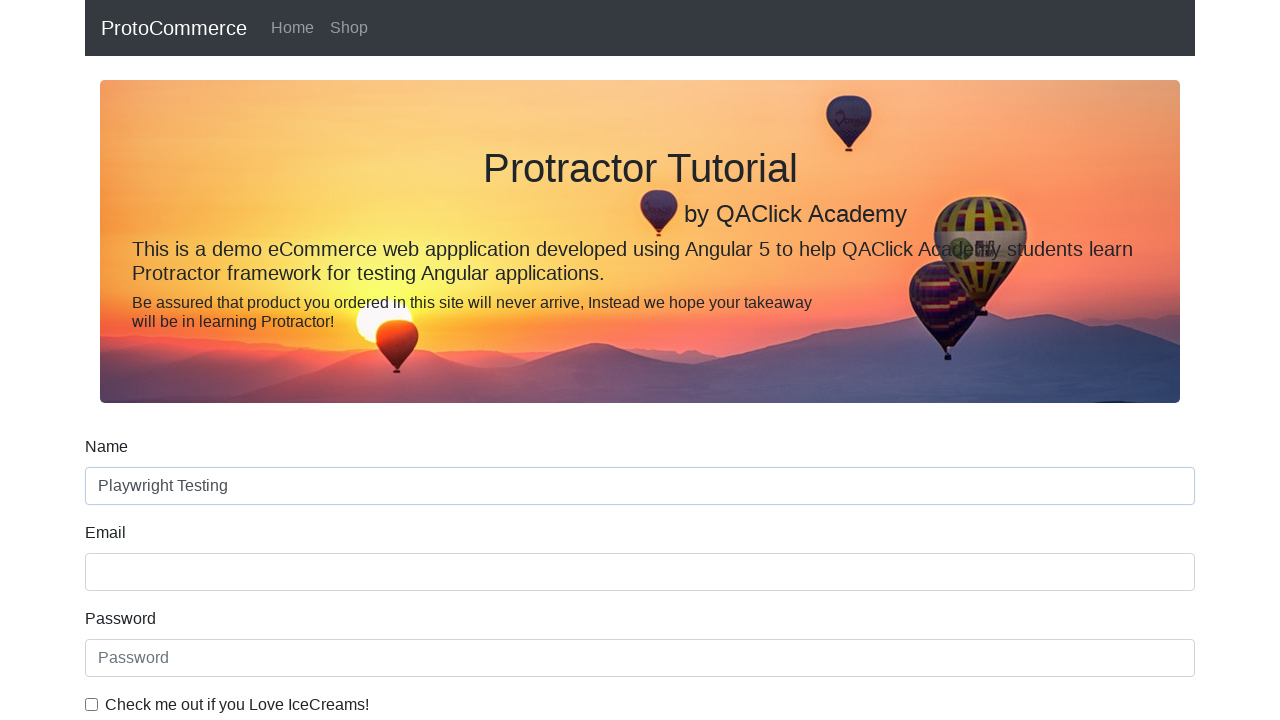

Closed the new tab
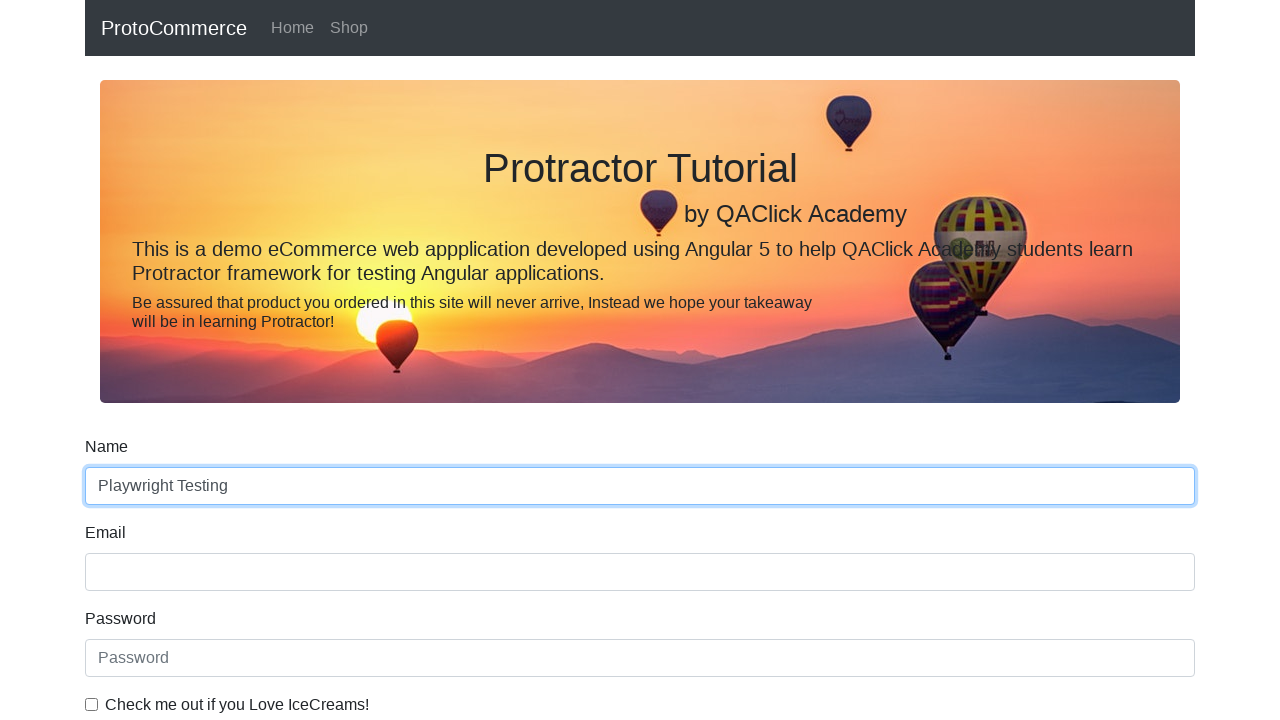

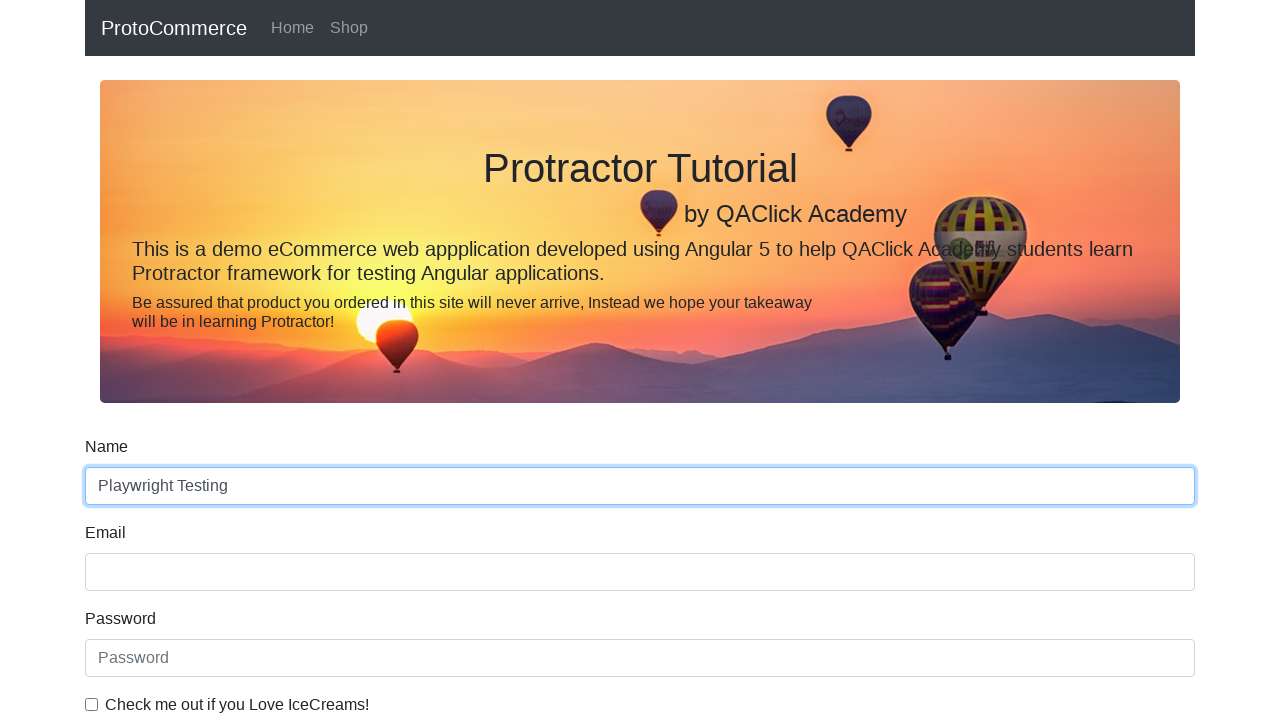